Navigates to a sports betting site, clicks on the tennis sport category, and scrolls through the page to load all available matches via lazy loading.

Starting URL: https://www.marathonbet.ru/su/

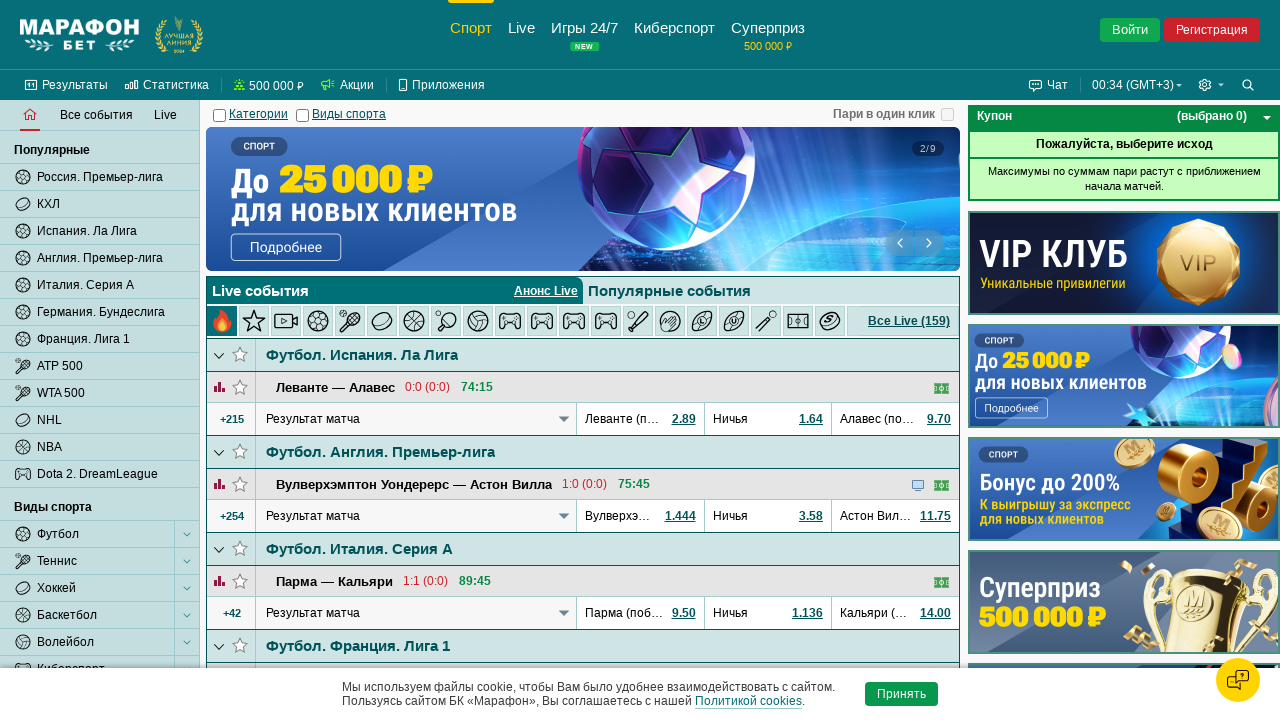

Clicked on tennis sport category icon at (23, 366) on .icon-sport-tennis
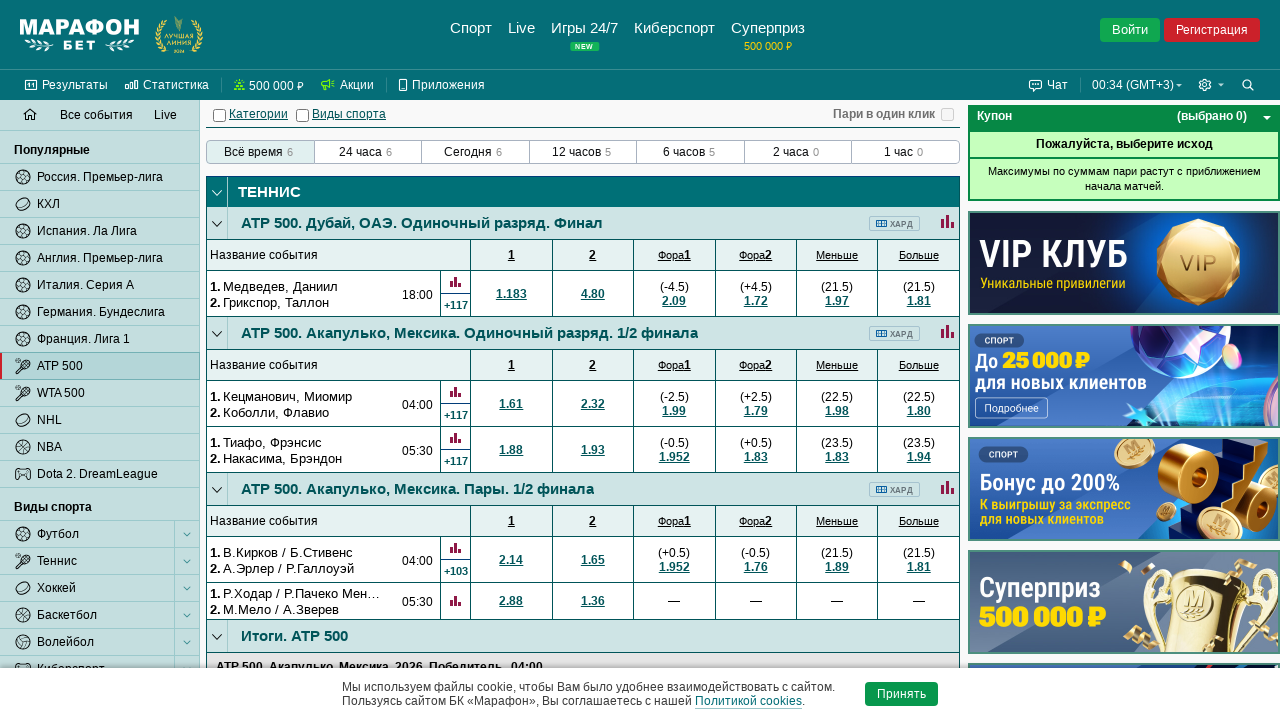

Match table loaded after clicking tennis category
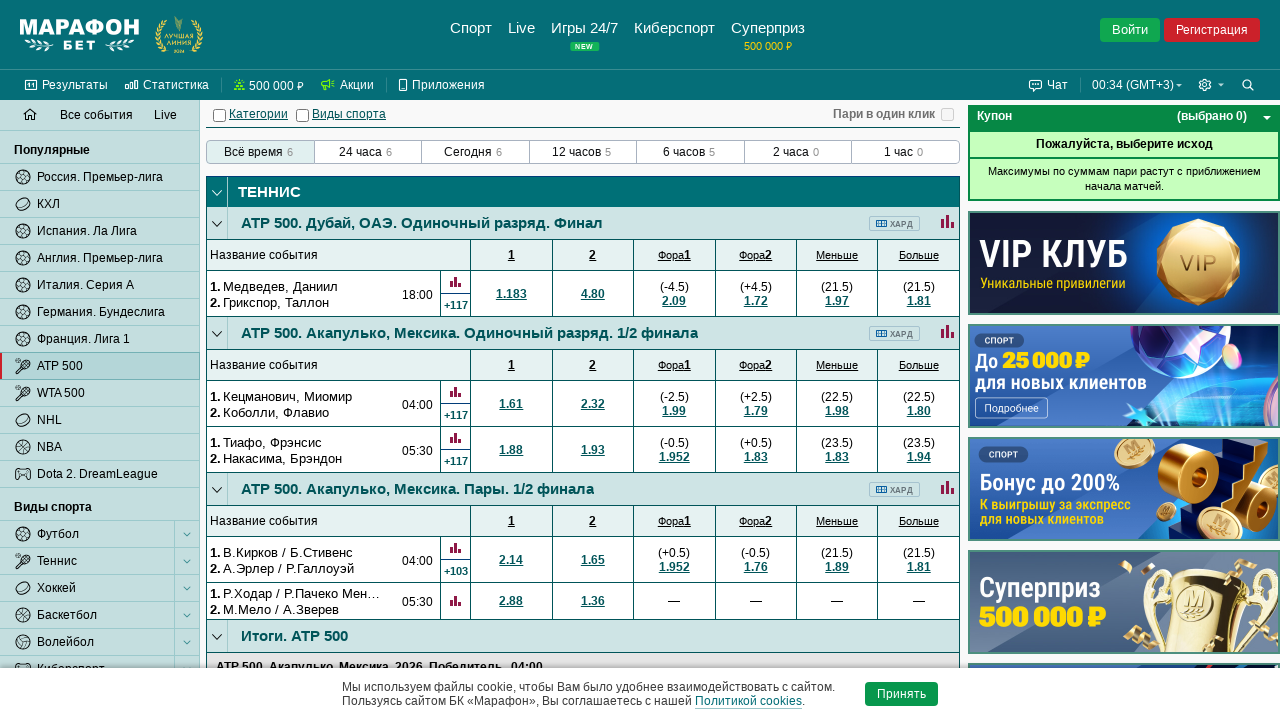

Scrolled to load more matches - currently 8 matches loaded
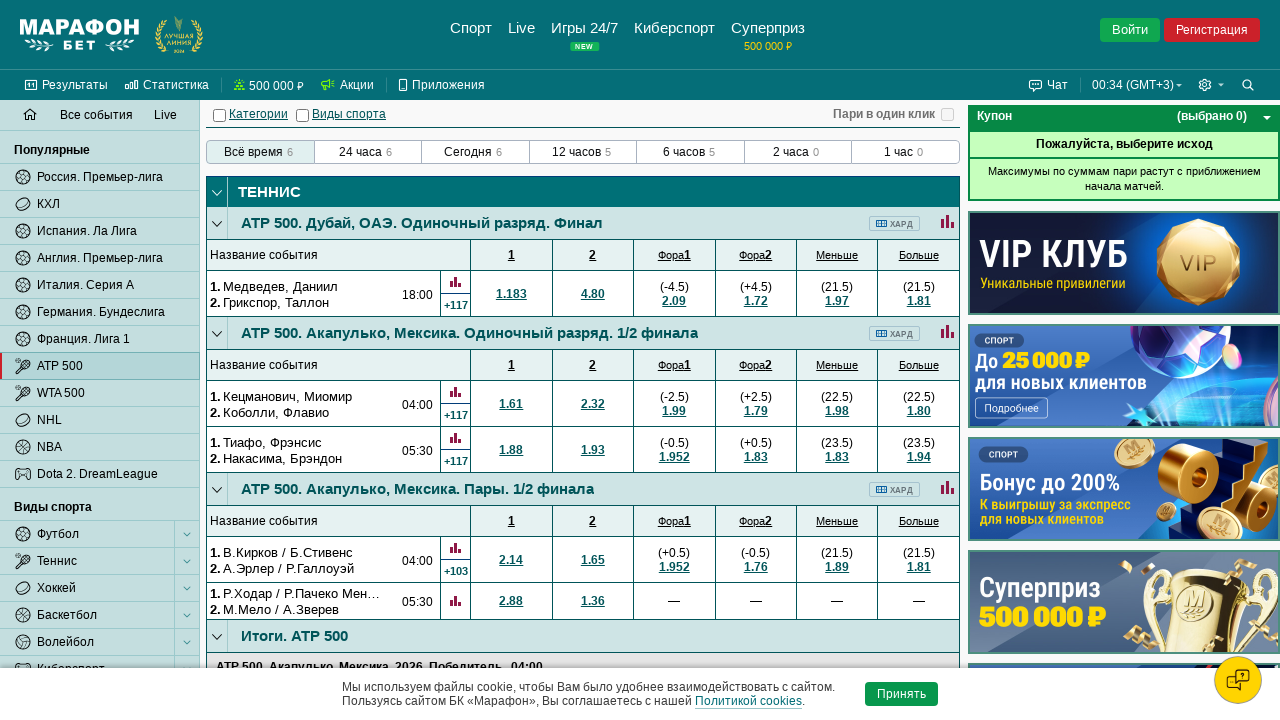

Network requests completed after scrolling
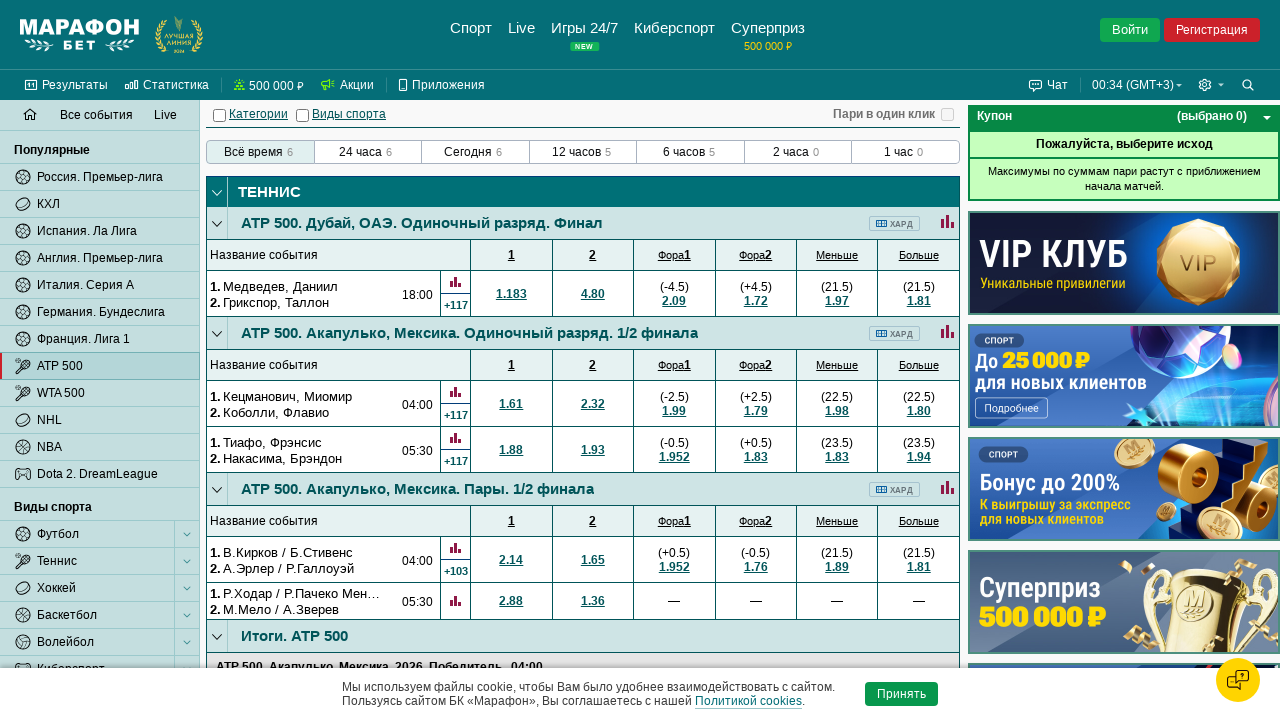

Waited 500ms for dynamic content to render
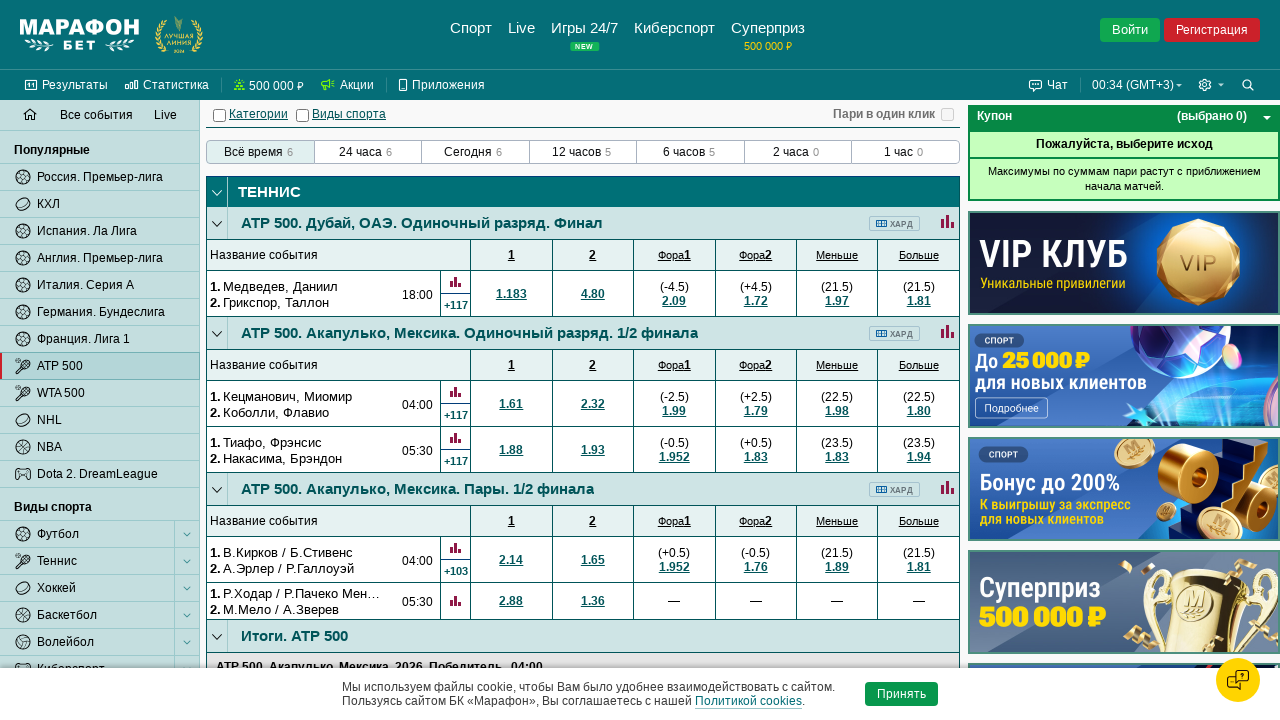

All available tennis matches loaded and verified
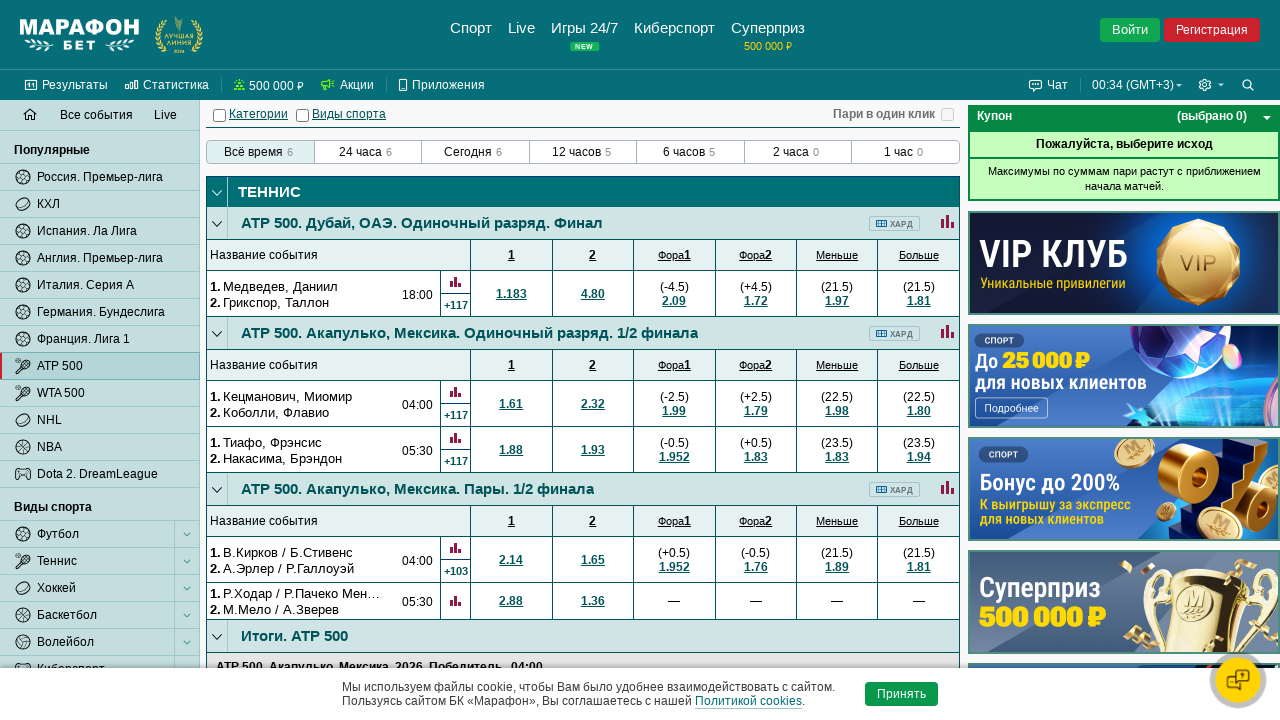

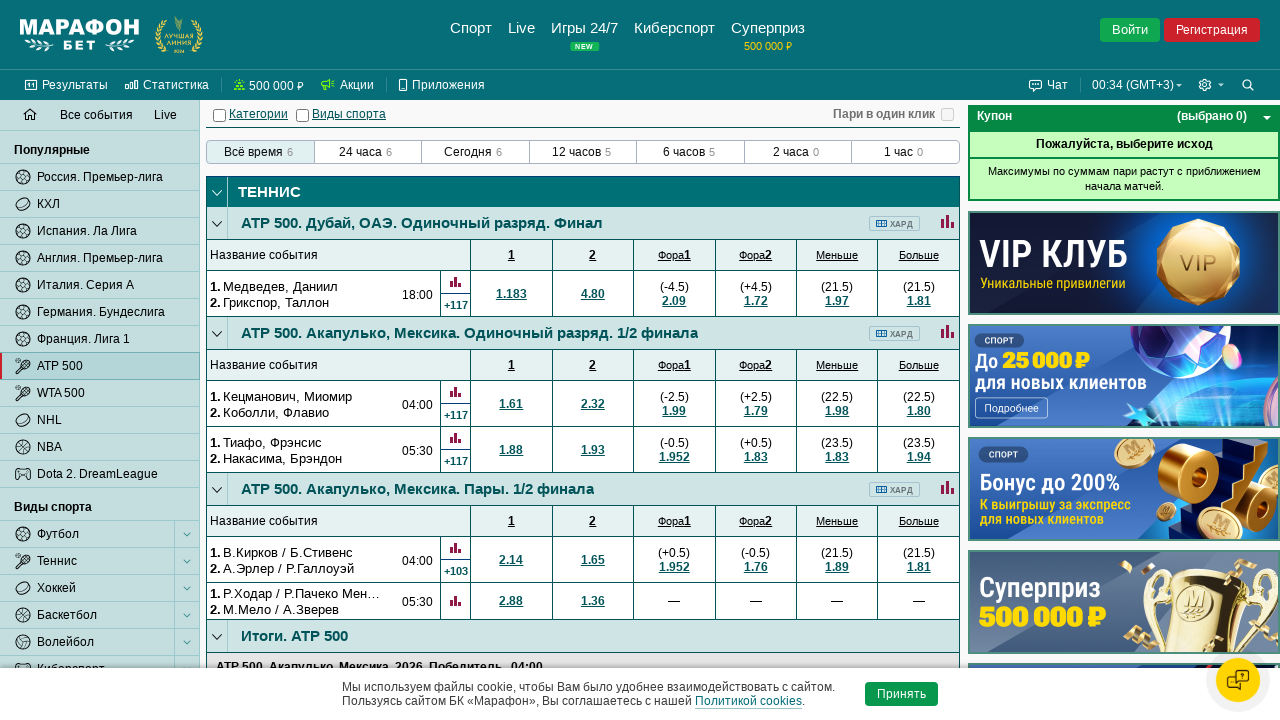